Navigates to DemoBlaze store homepage and verifies the page title is "STORE"

Starting URL: https://www.demoblaze.com/index.html

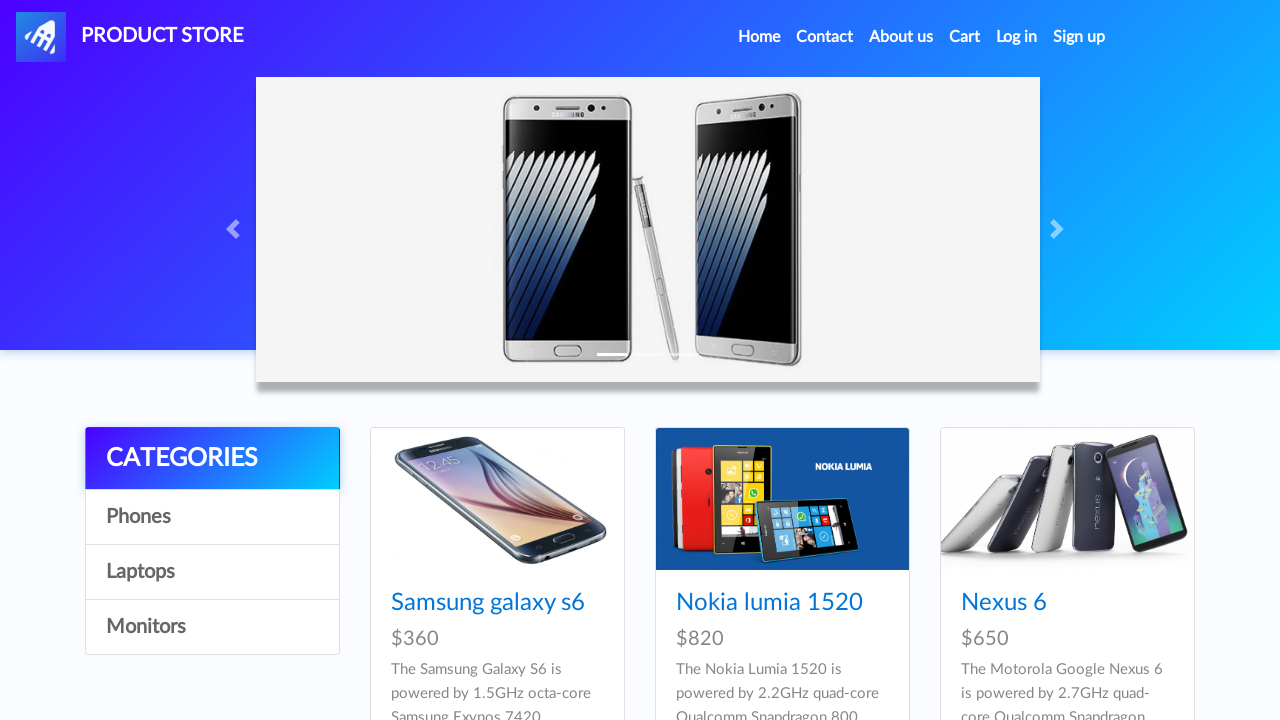

Navigated to DemoBlaze store homepage
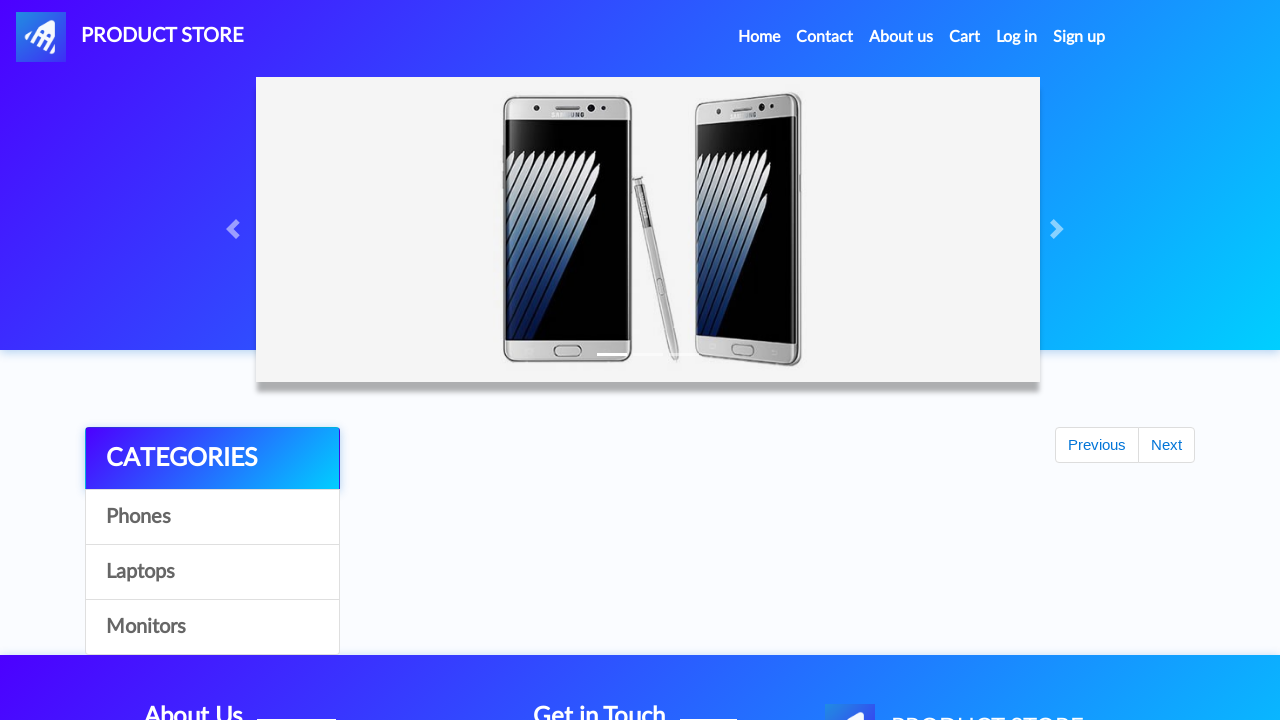

Verified page title is 'STORE'
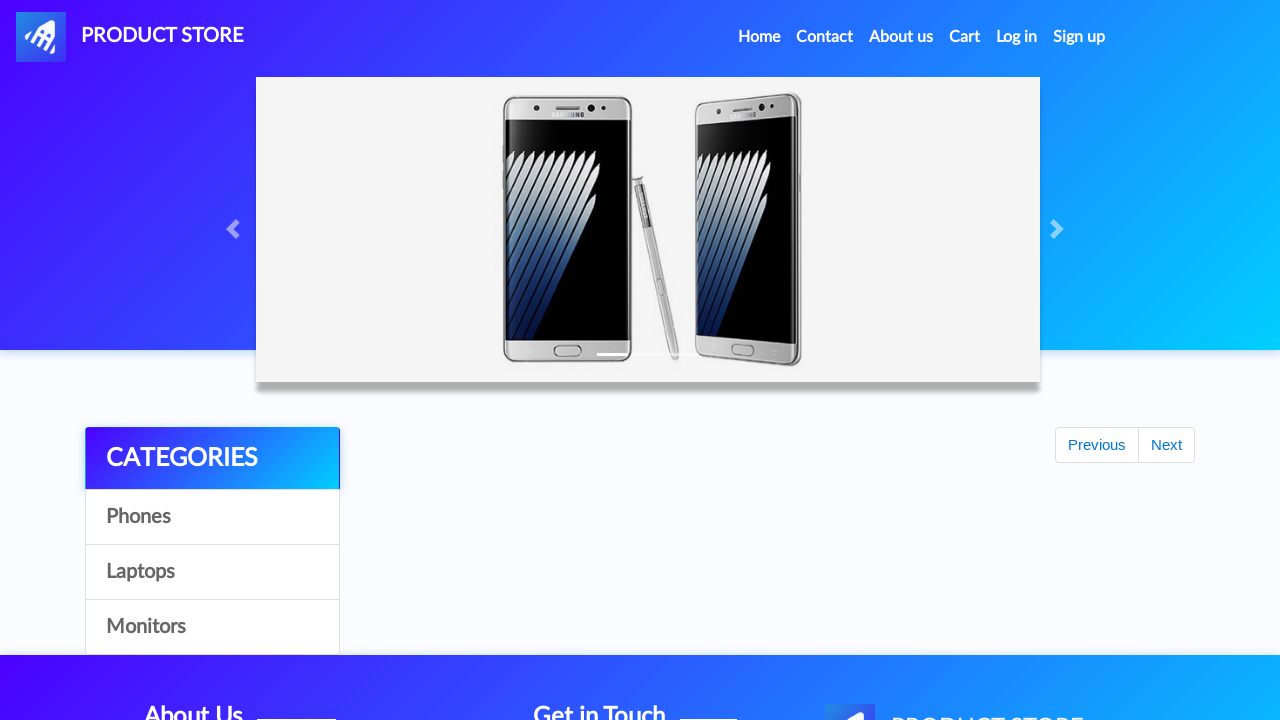

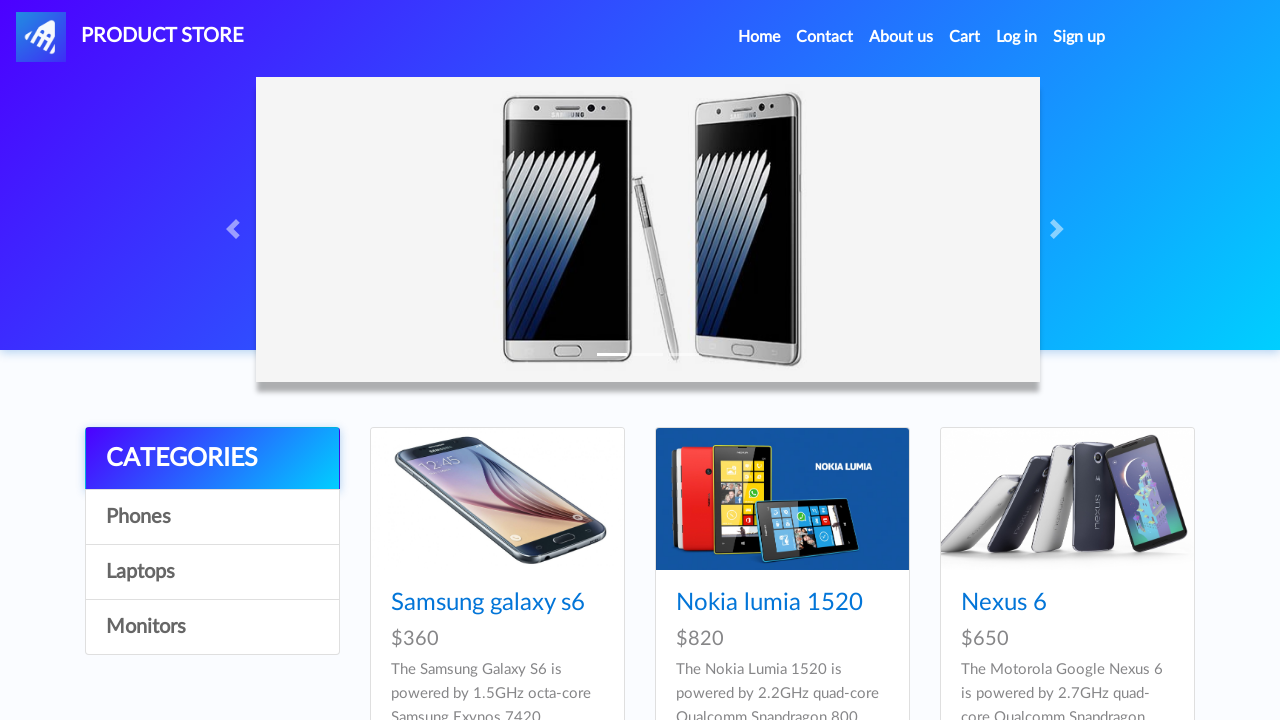